Tests an e-commerce workflow by searching for products, adding specific items to cart, and completing the checkout process

Starting URL: https://rahulshettyacademy.com/seleniumPractise/#/

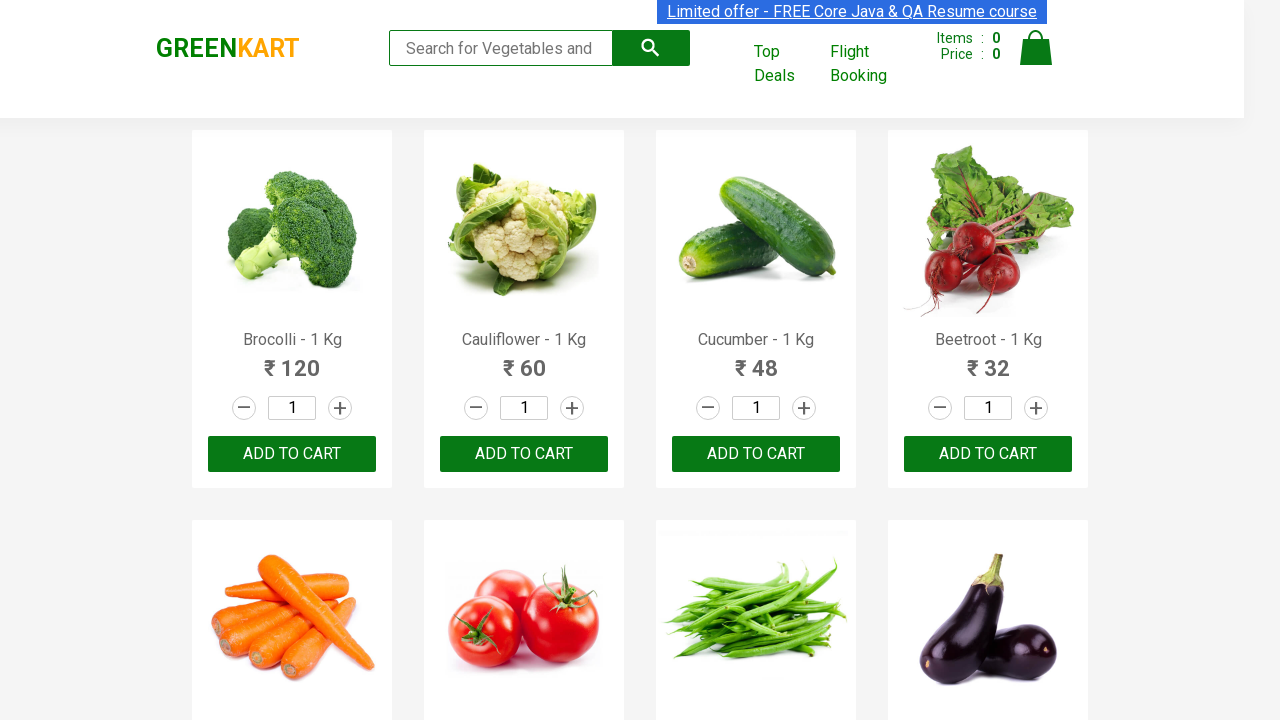

Filled search field with 'ca' to filter products on input[type="search"].search-keyword
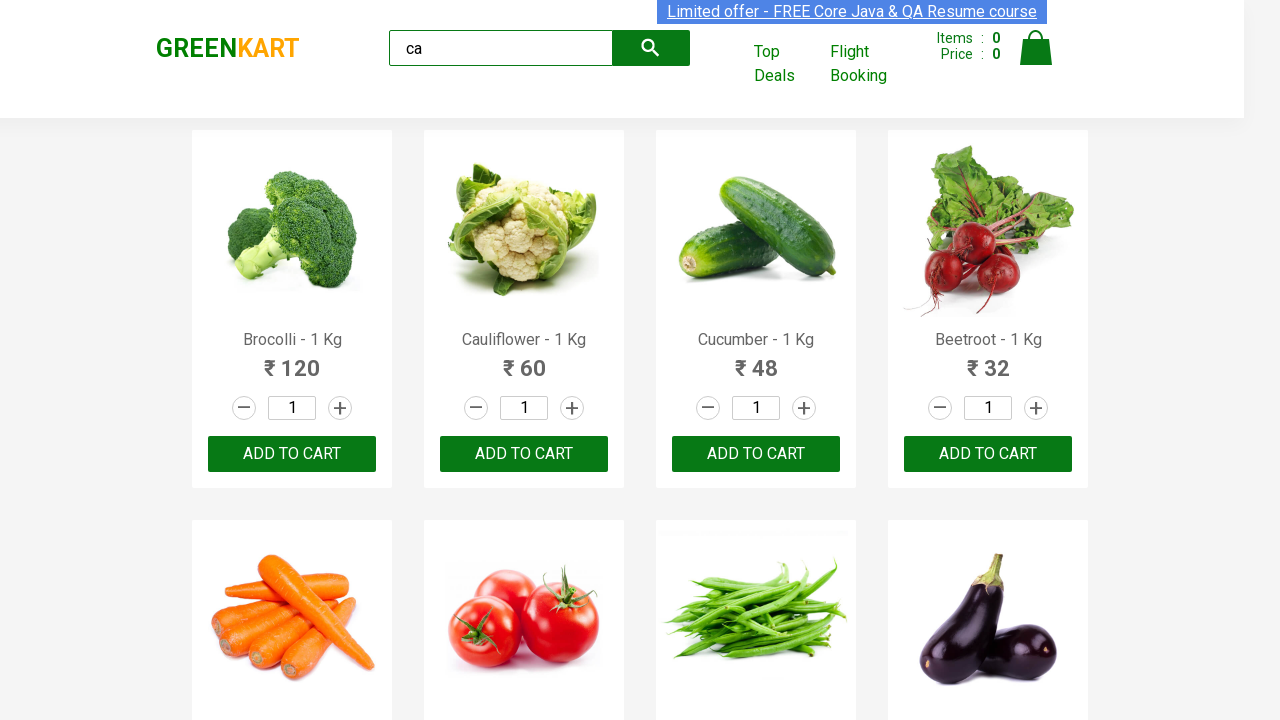

Waited for filtered products to load
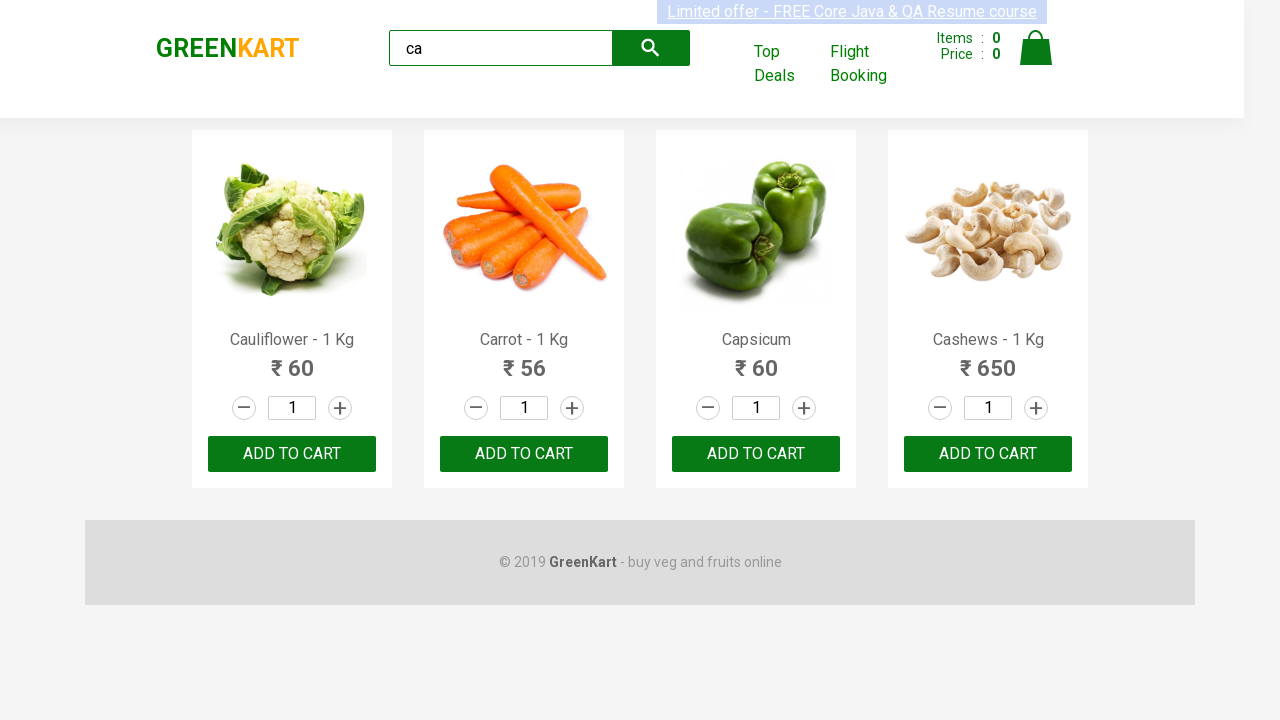

Retrieved all visible product elements
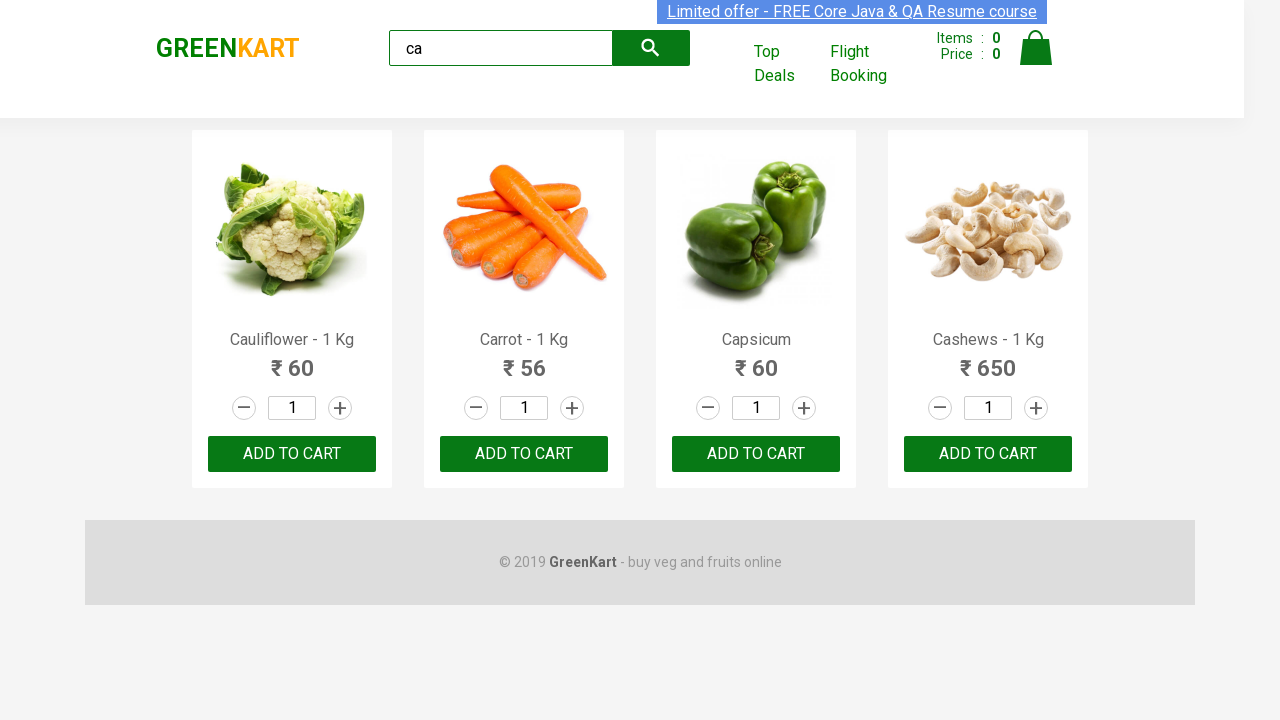

Found Cashews product and clicked 'Add to Cart' button at (988, 454) on .product >> nth=3 >> button
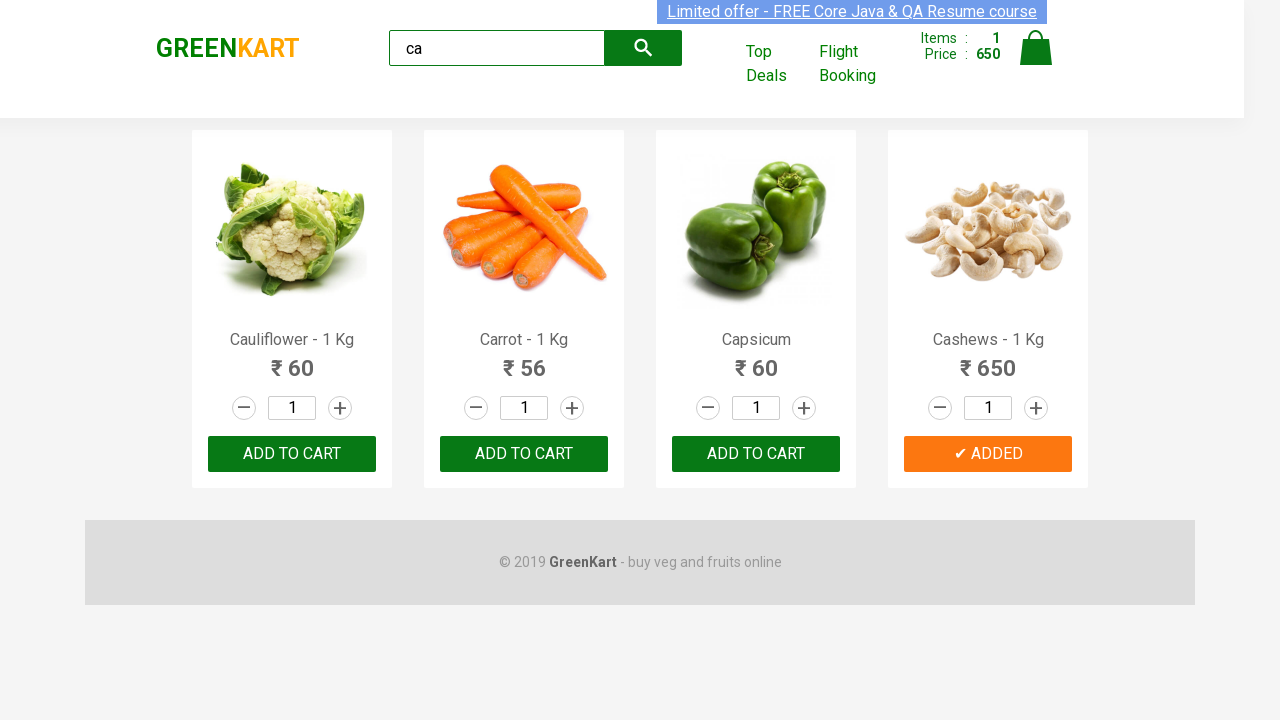

Clicked cart icon to view shopping cart at (1036, 59) on .cart-icon
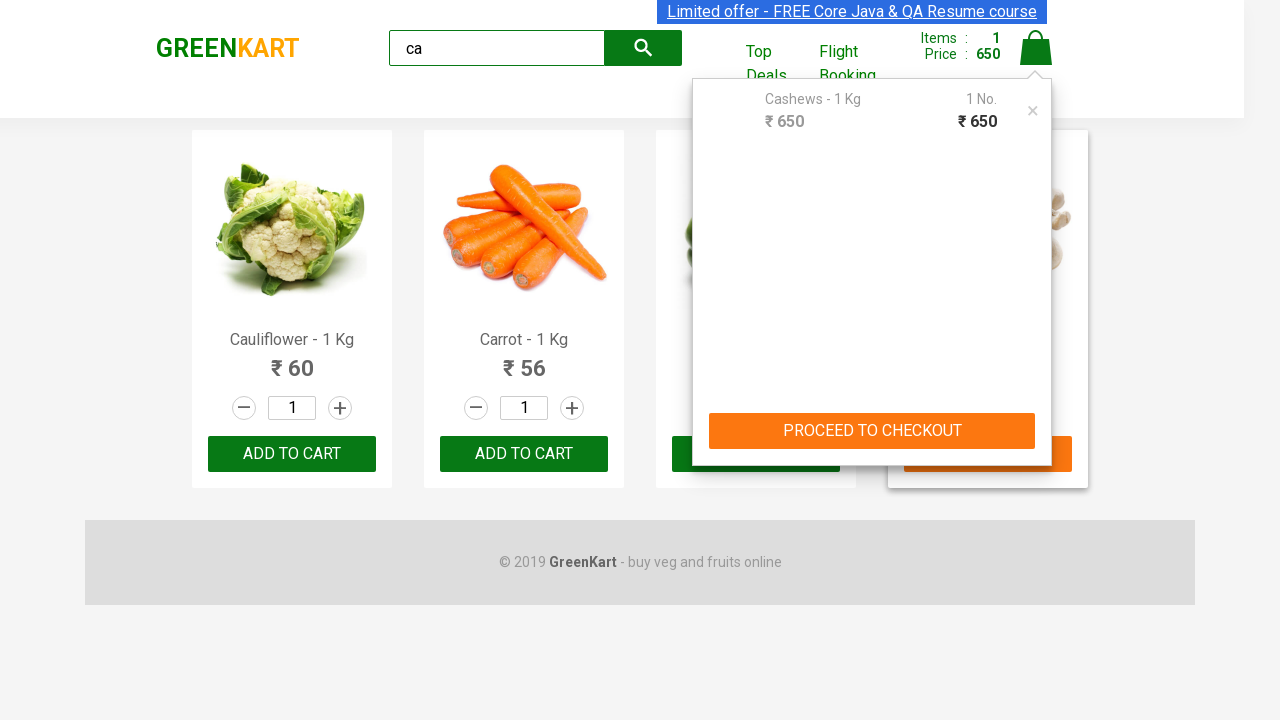

Clicked 'PROCEED TO CHECKOUT' button at (872, 431) on text="PROCEED TO CHECKOUT"
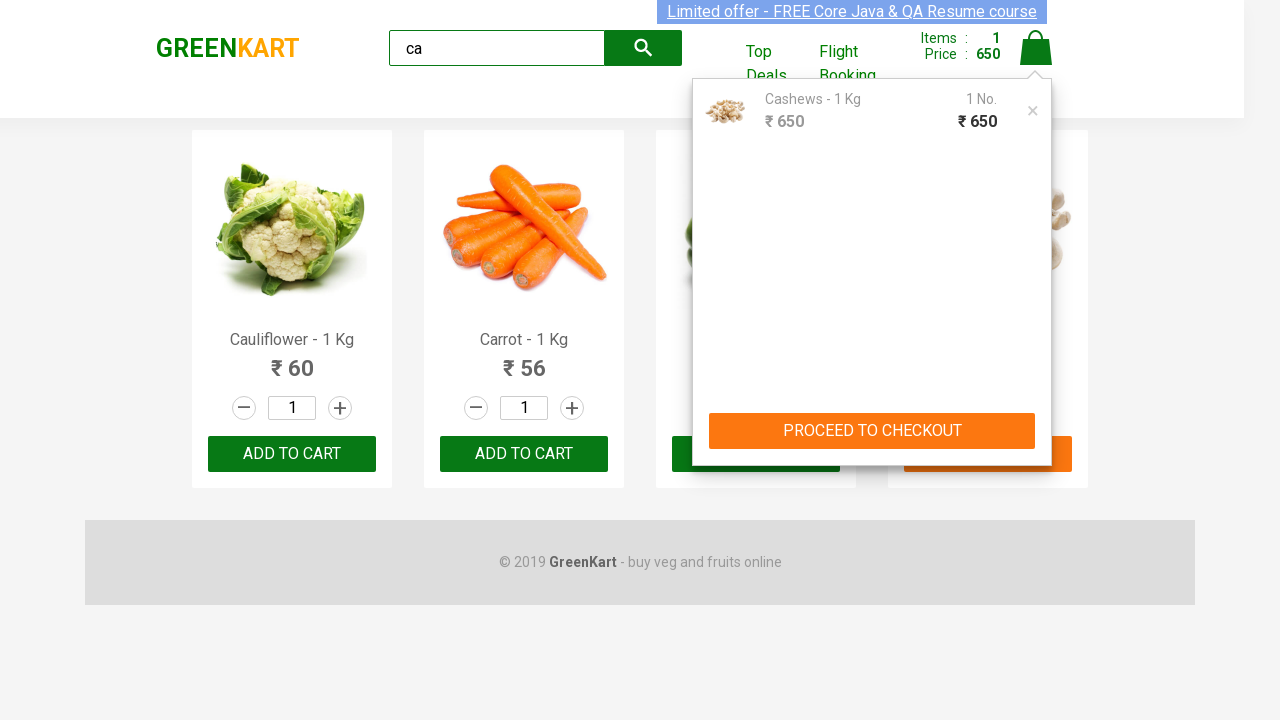

Clicked 'Place Order' button at (1036, 420) on text="Place Order"
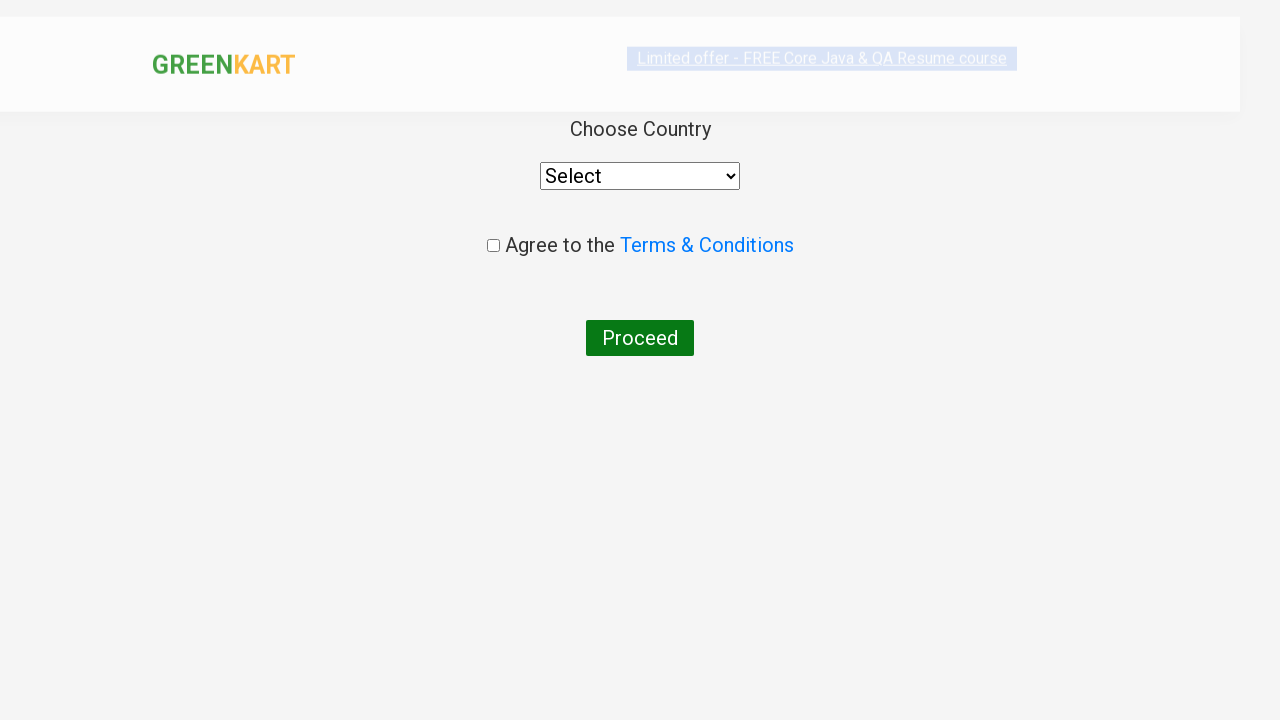

Checked the agreement checkbox at (493, 246) on .chkAgree
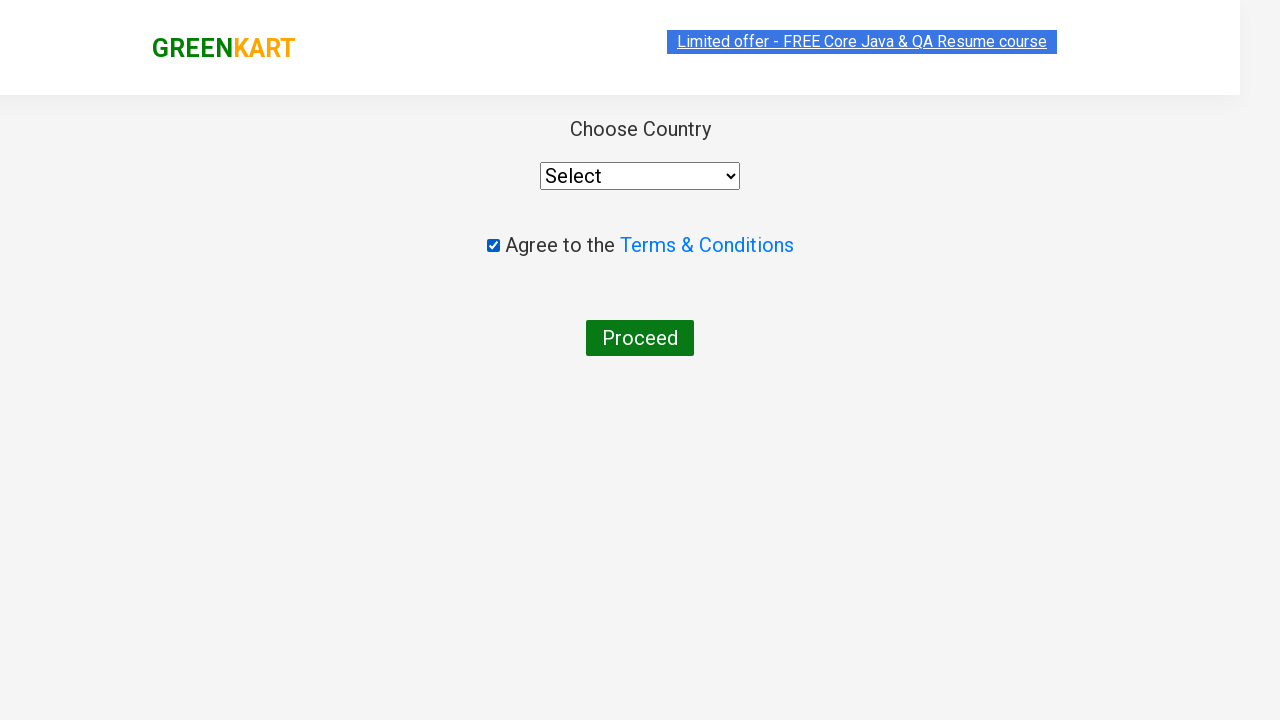

Clicked 'Proceed' button to complete the order at (640, 338) on text="Proceed"
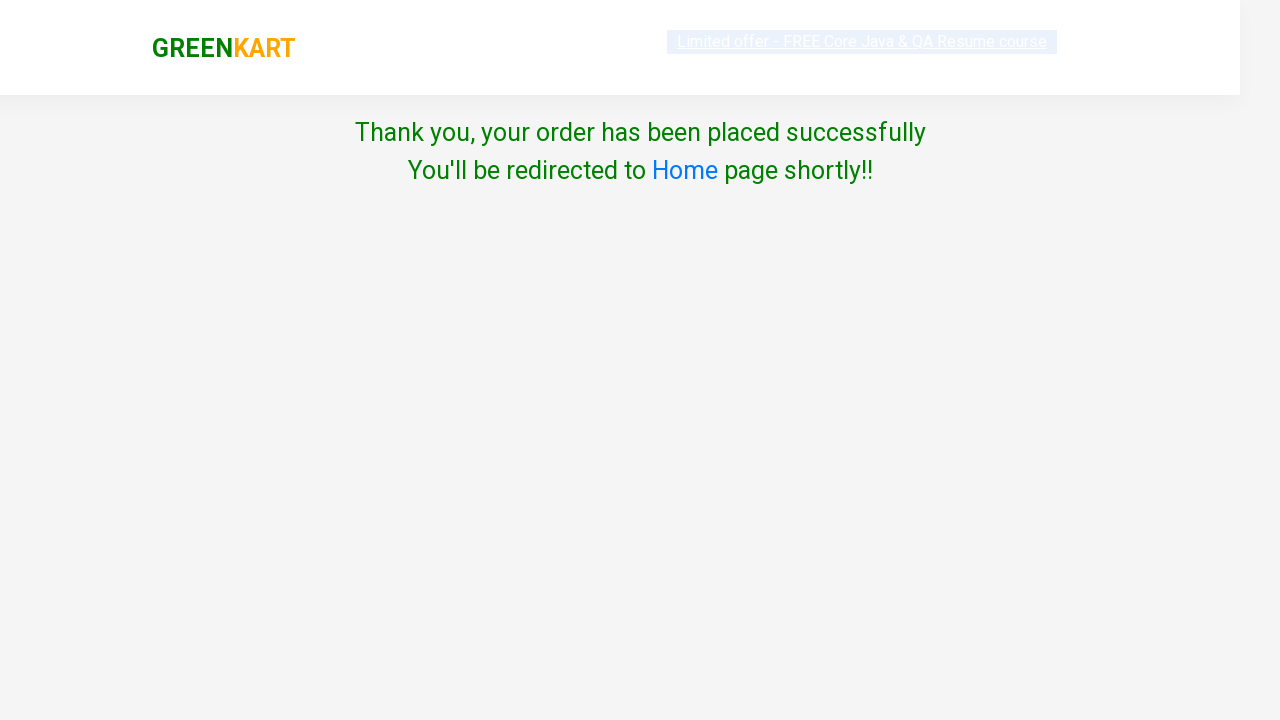

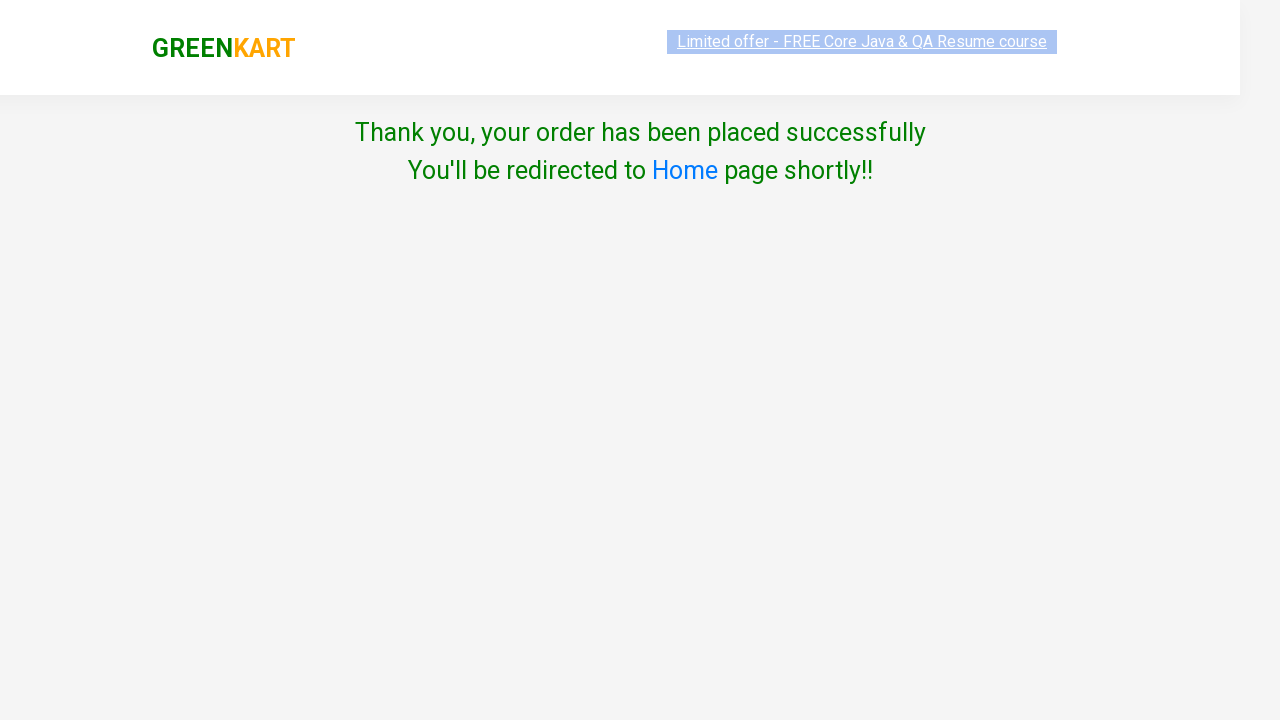